Validates that the popup dialog displays the correct welcome message content

Starting URL: https://kentingovender.github.io/WelcomeToMMS/browser/

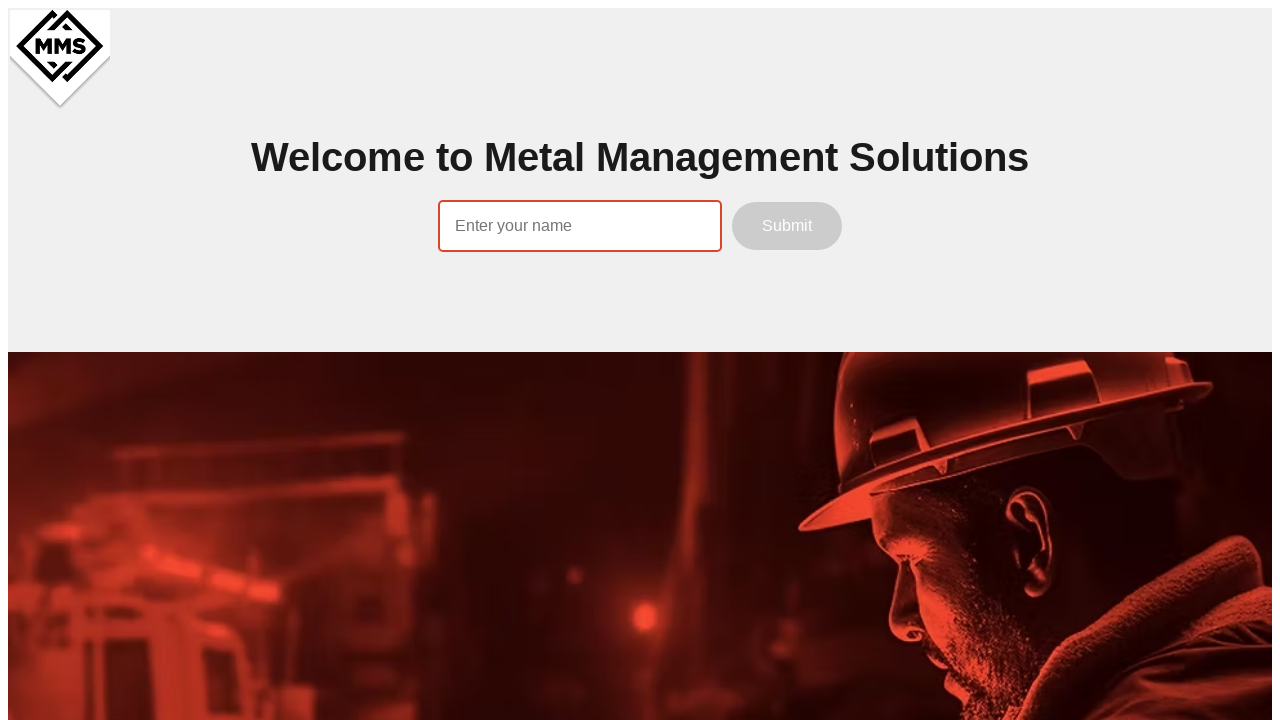

Filled name field with 'John Doe' on internal:attr=[placeholder="Enter your name"i]
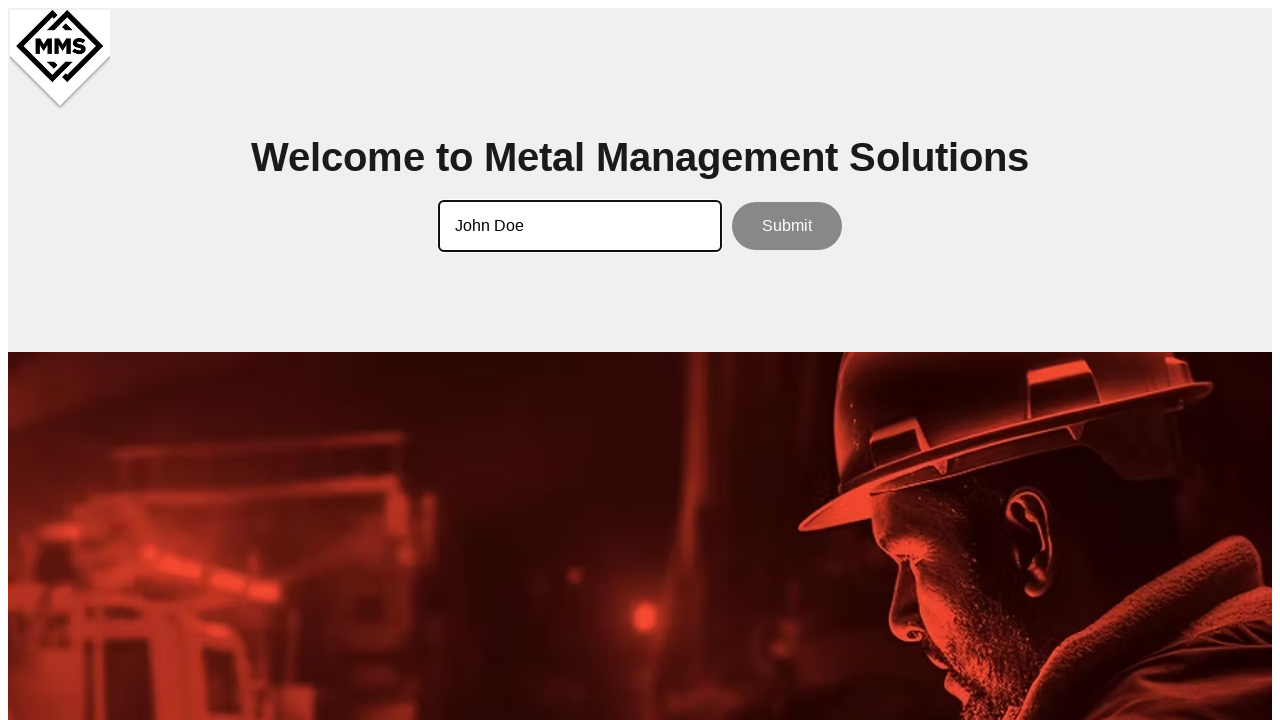

Set up dialog event listener
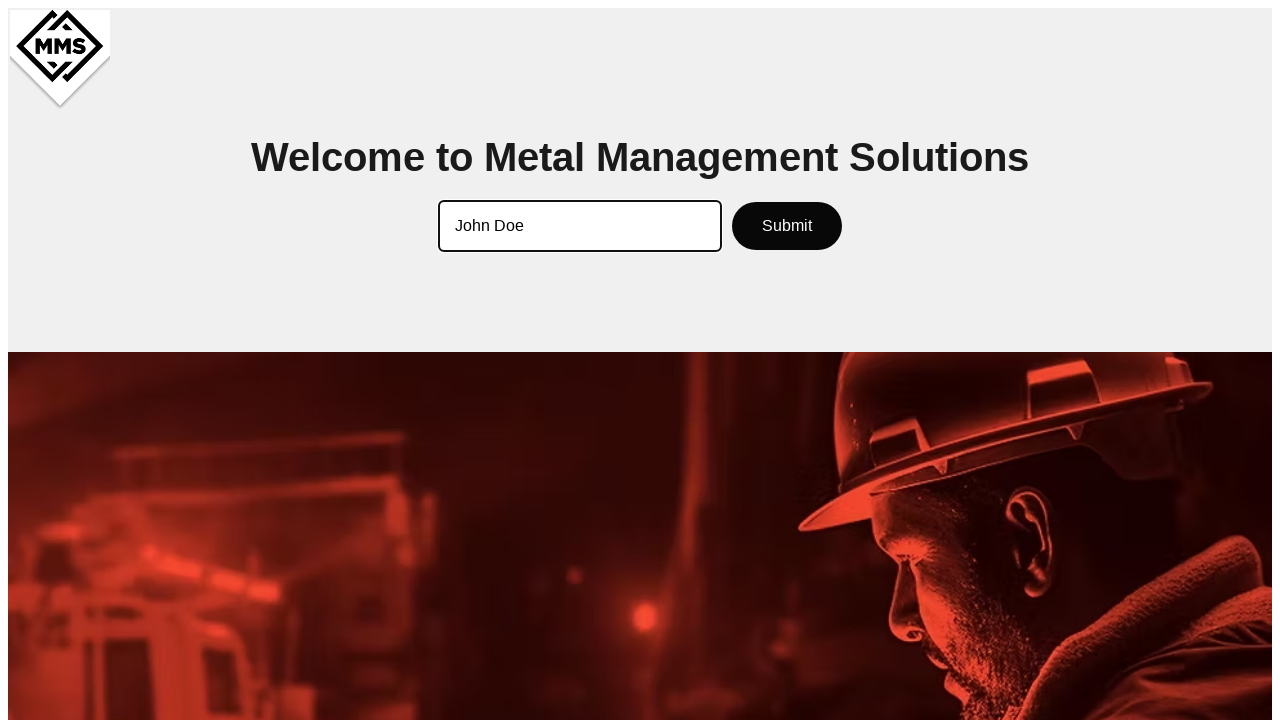

Clicked Submit button to trigger welcome dialog at (787, 226) on internal:role=button[name="Submit"i]
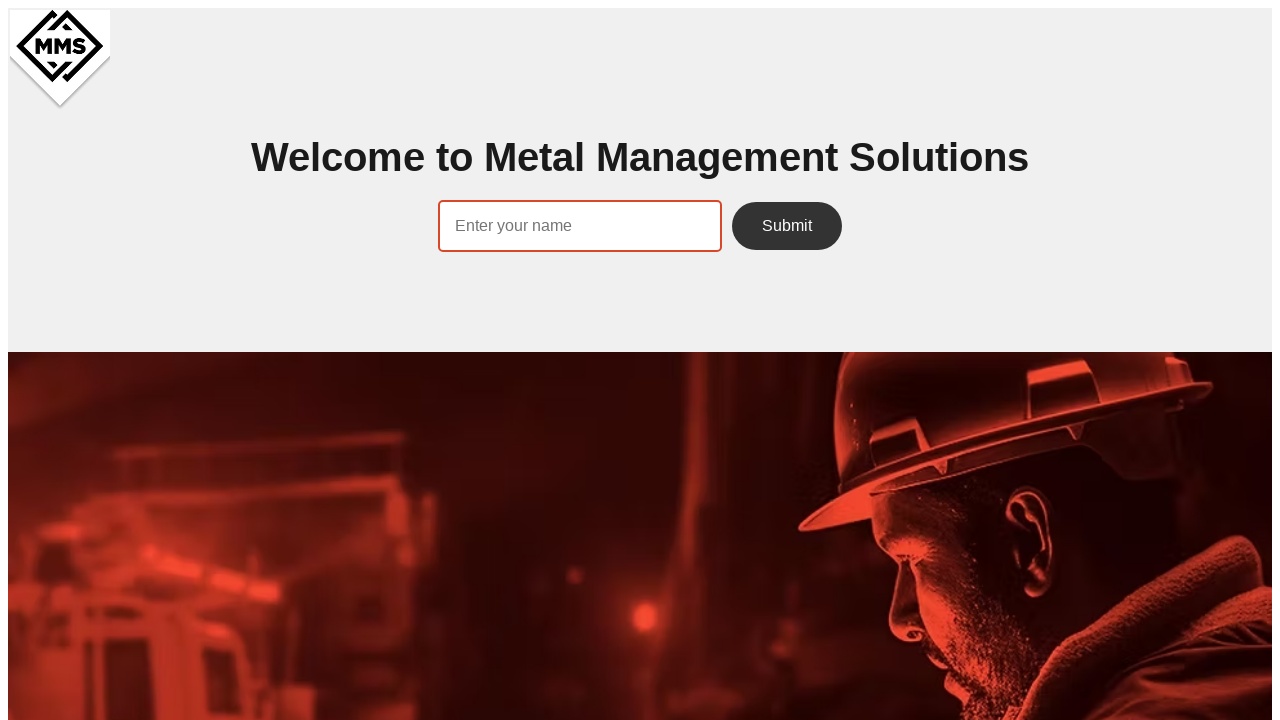

Waited for dialog to be processed
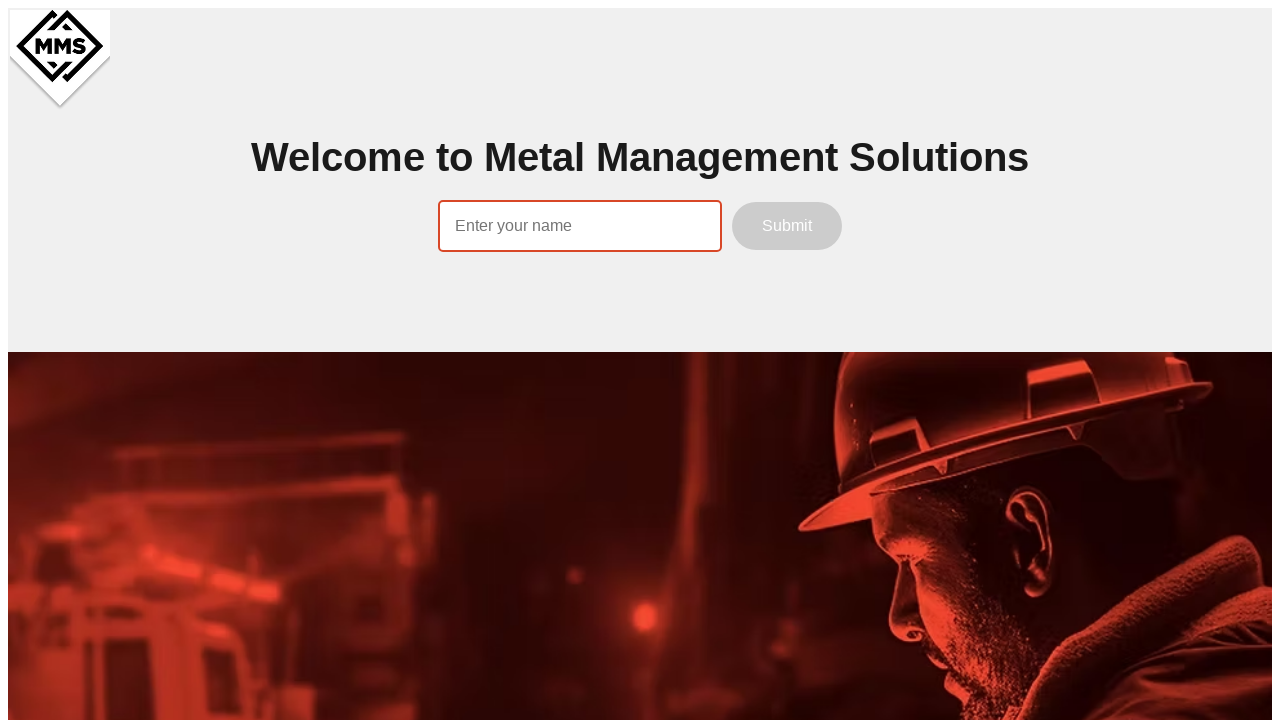

Validated popup message content is 'Welcome to MMS.'
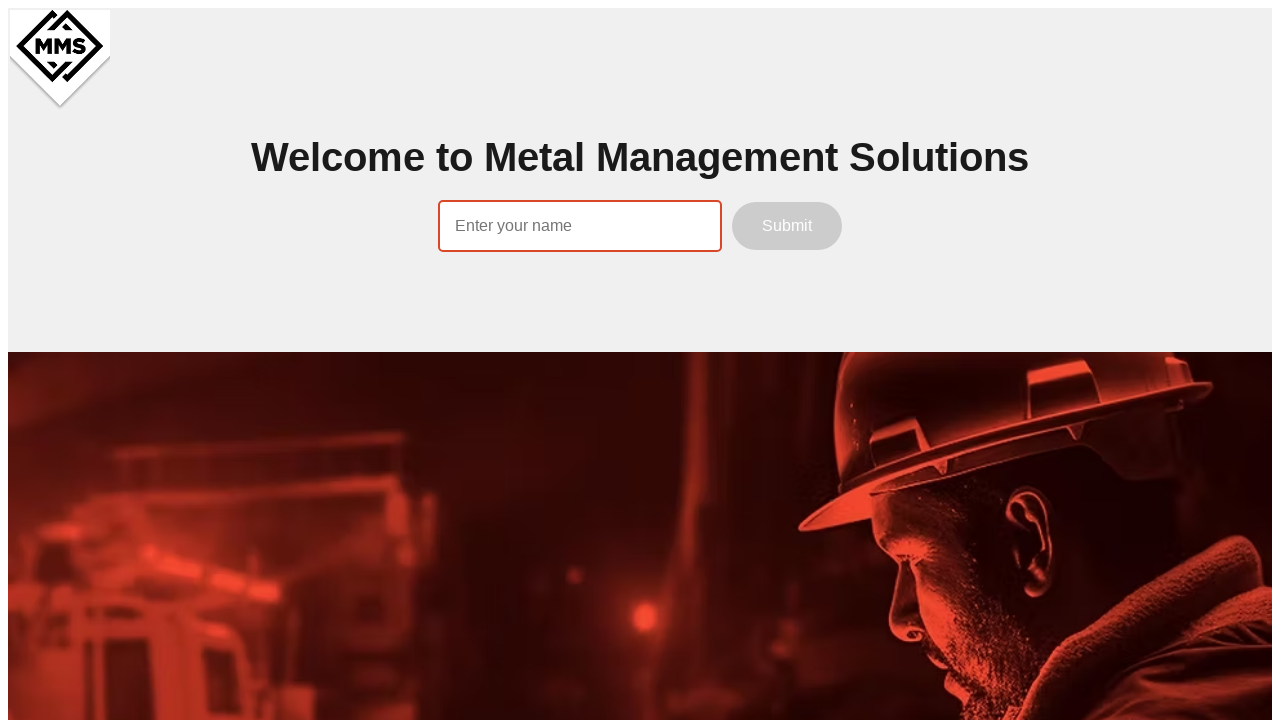

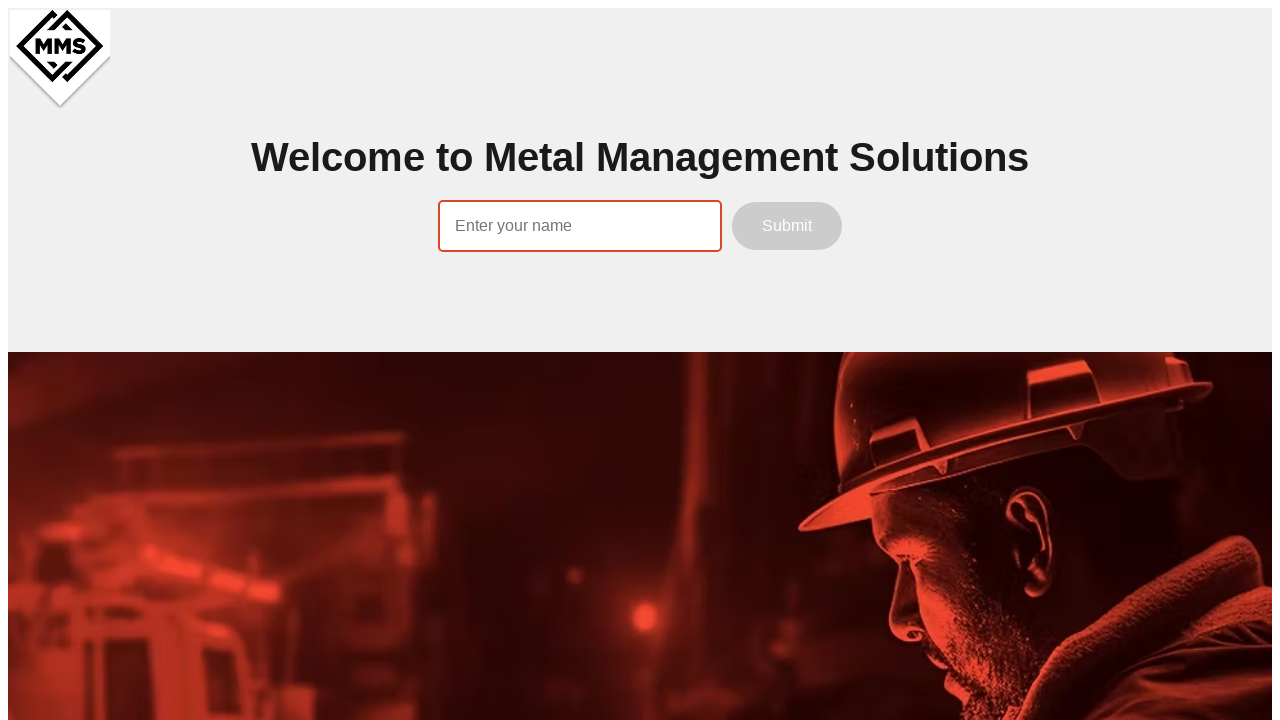